Solves a math captcha by extracting a value from an image attribute, calculating a result, and submitting the form with robot verification checkboxes

Starting URL: http://suninjuly.github.io/get_attribute.html

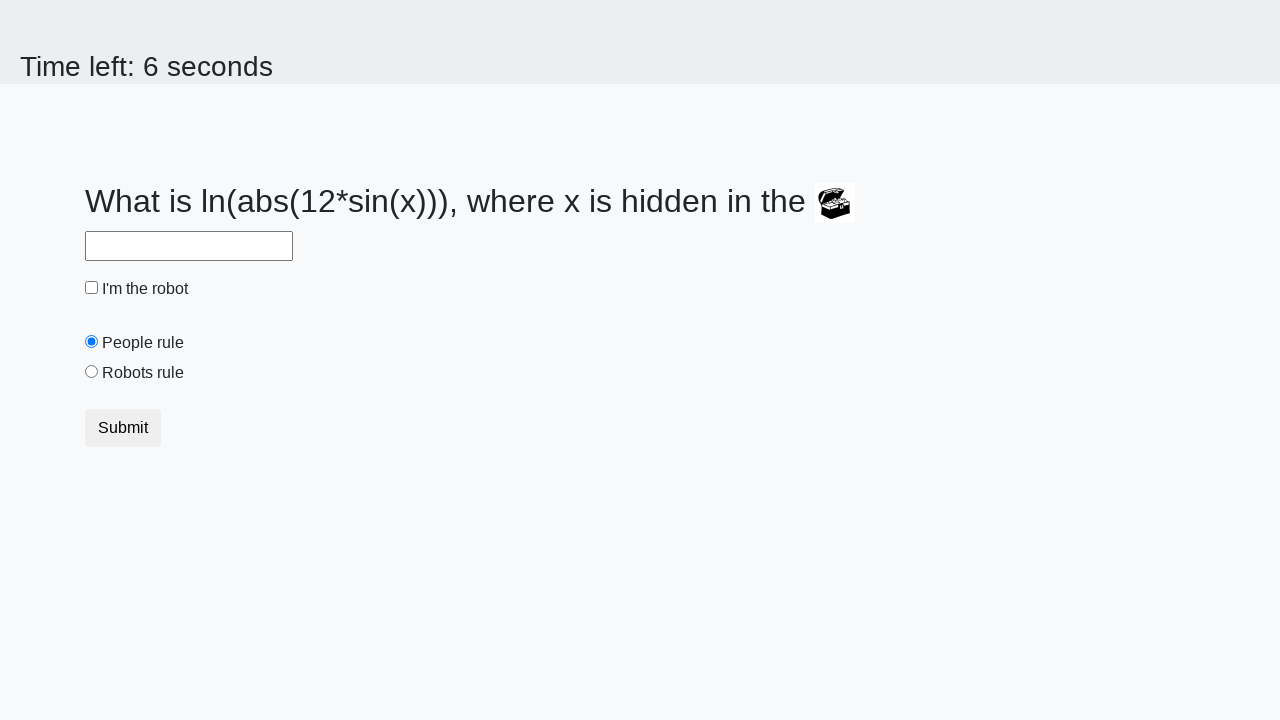

Extracted valuex attribute from image element
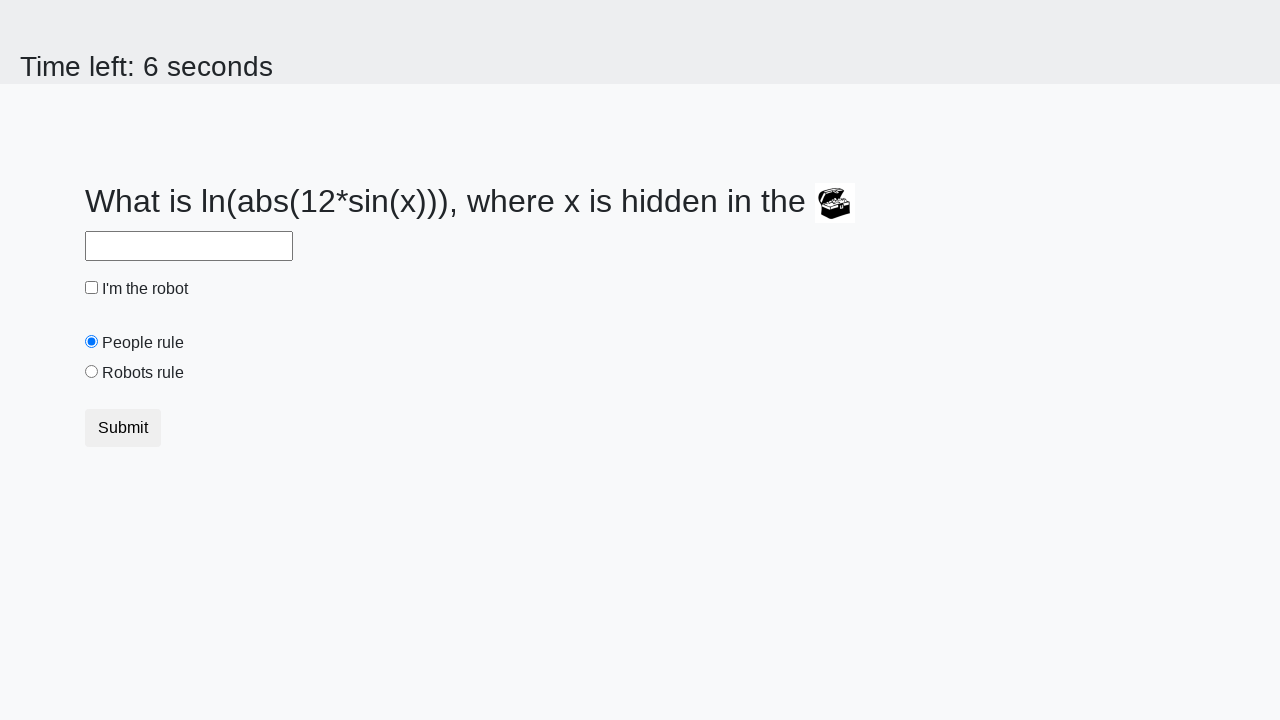

Calculated math captcha result using logarithm formula
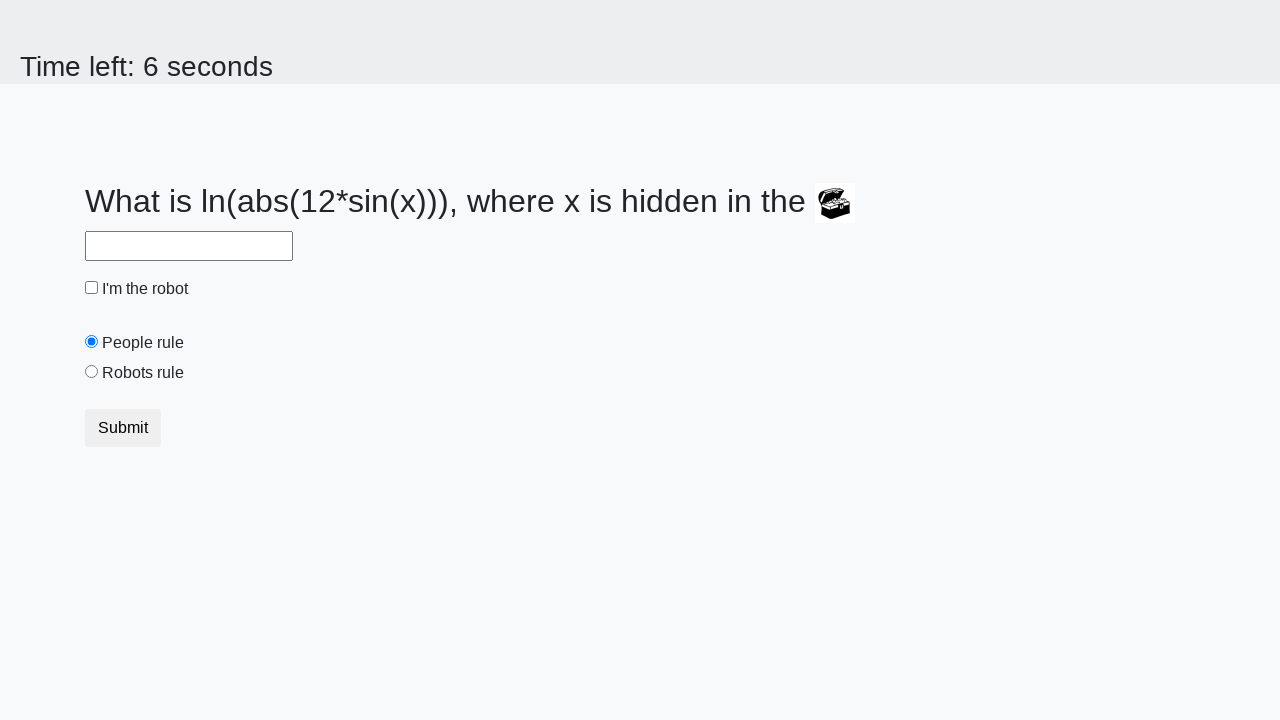

Filled answer field with calculated result on #answer
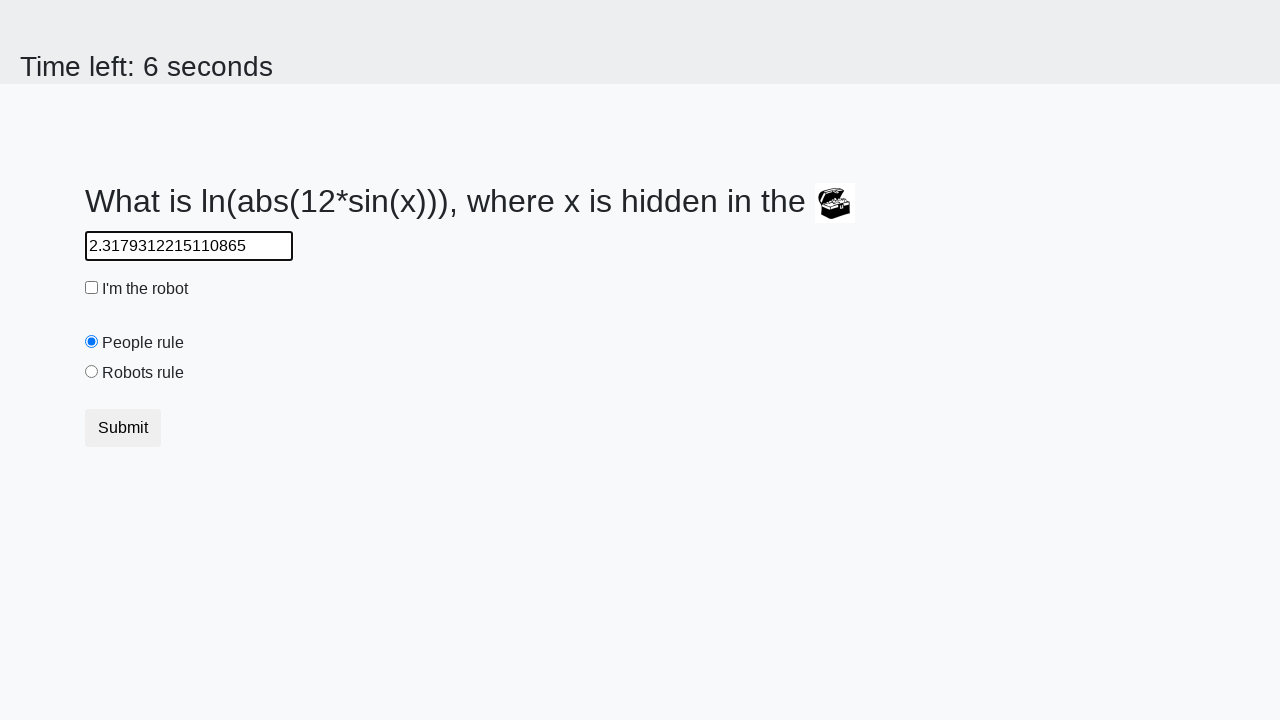

Clicked robot verification checkbox at (92, 288) on #robotCheckbox
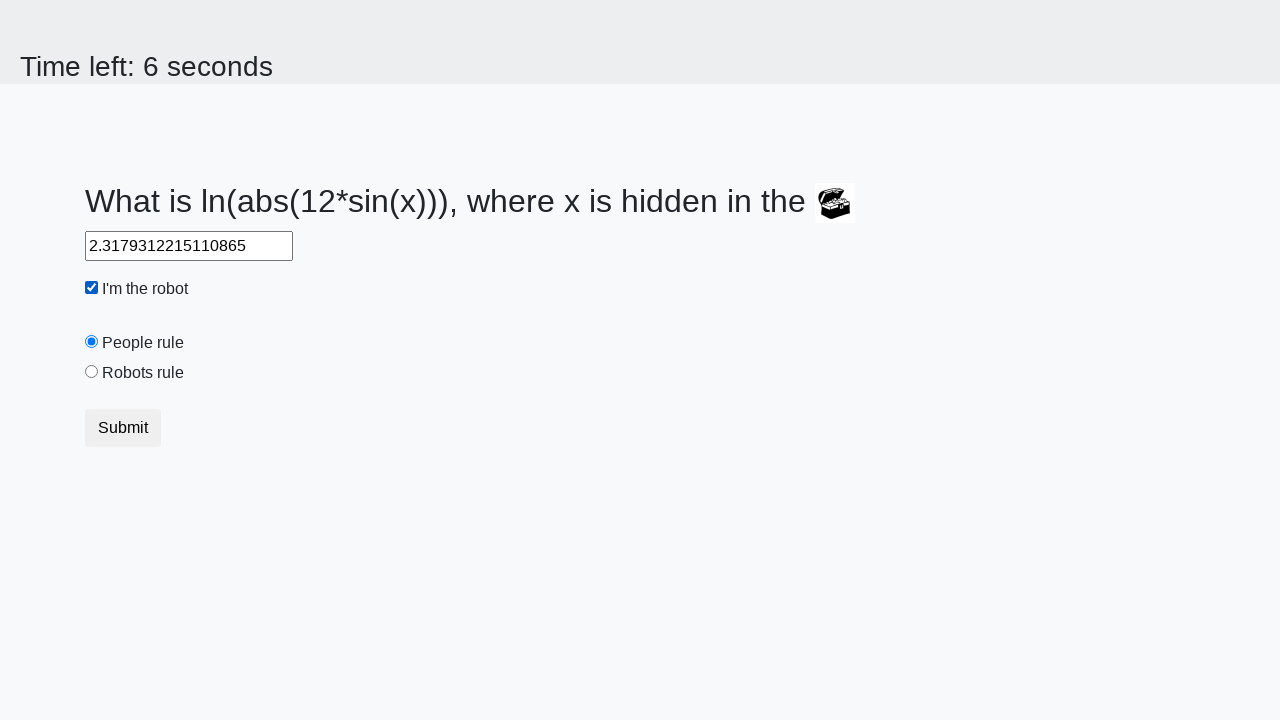

Selected robots rule radio button at (92, 372) on #robotsRule
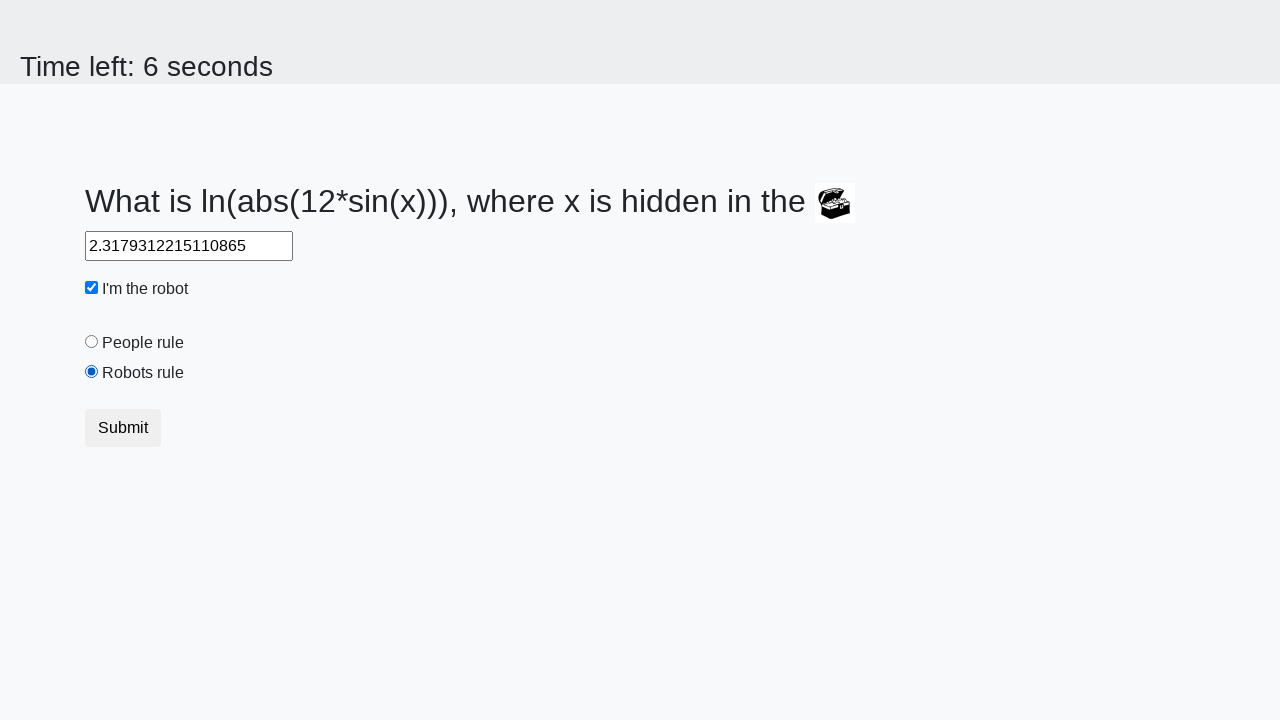

Clicked submit button to submit form at (123, 428) on button.btn.btn-default
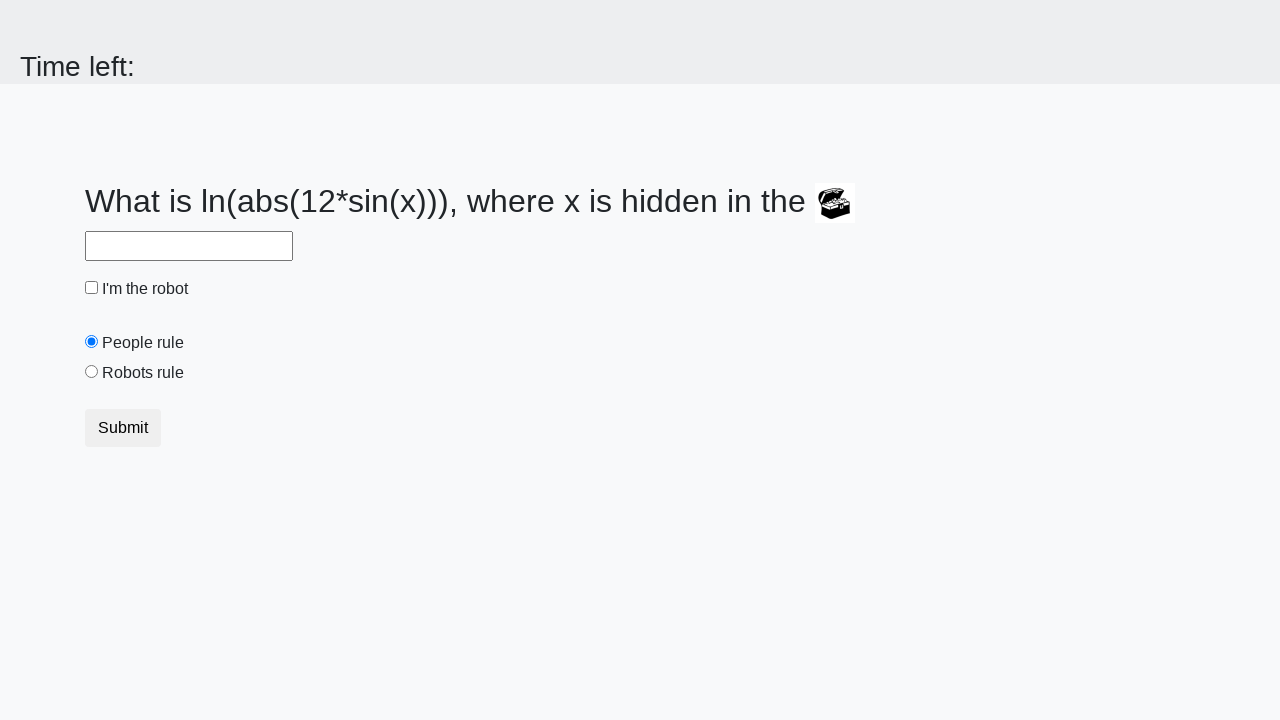

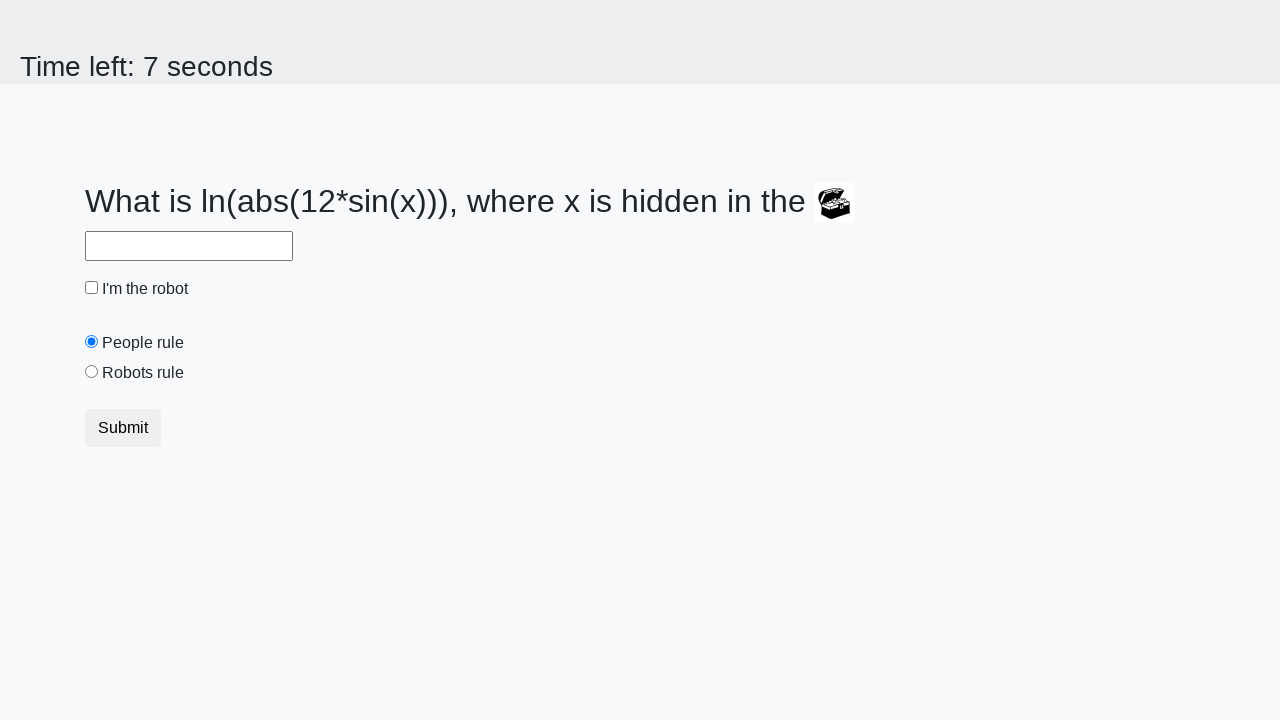